Tests a registration form by filling in personal information fields including first name and last name using randomly generated data

Starting URL: https://practice.cydeo.com/registration_form

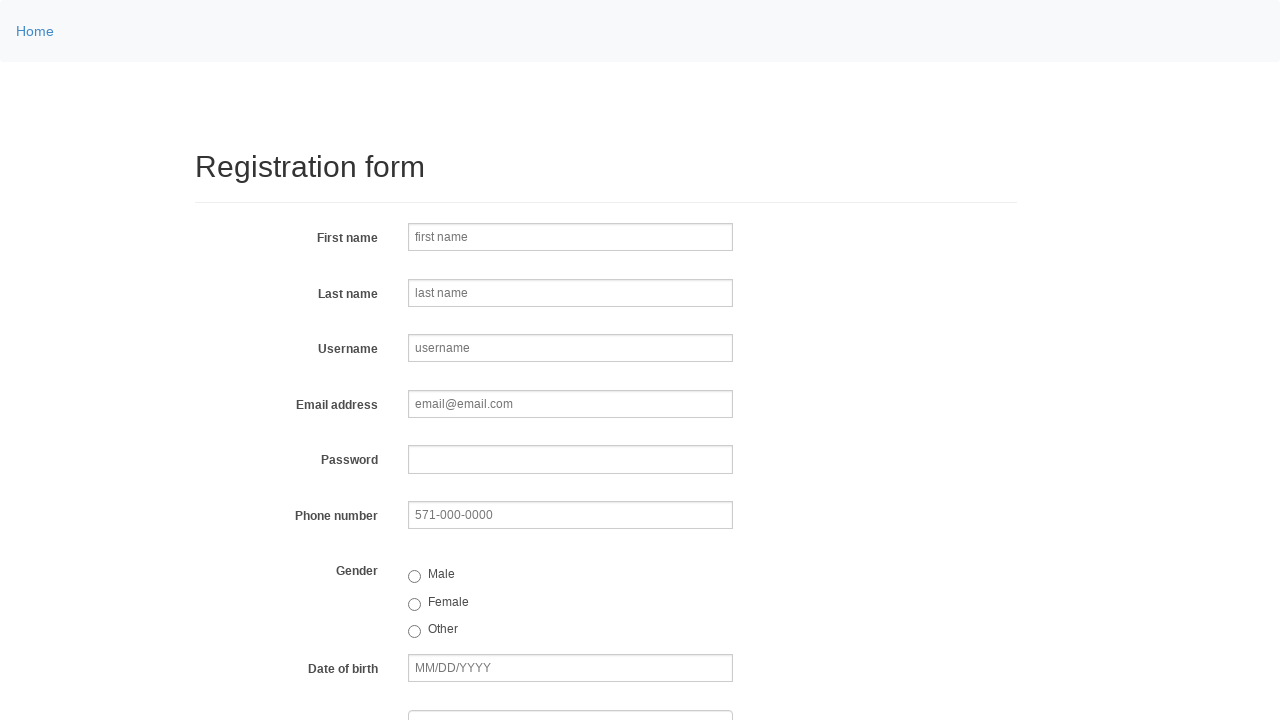

Filled first name field with 'Jennifer' on input[name='firstname']
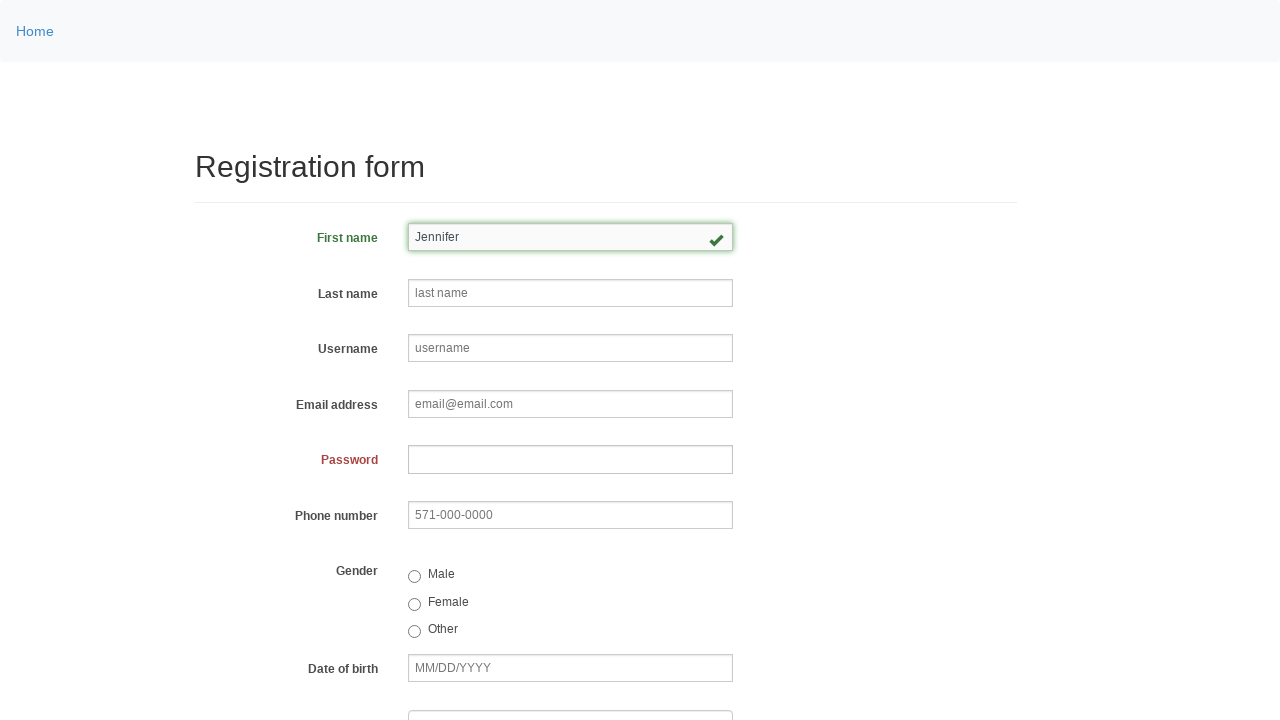

Filled last name field with 'Morrison' on input[name='lastname']
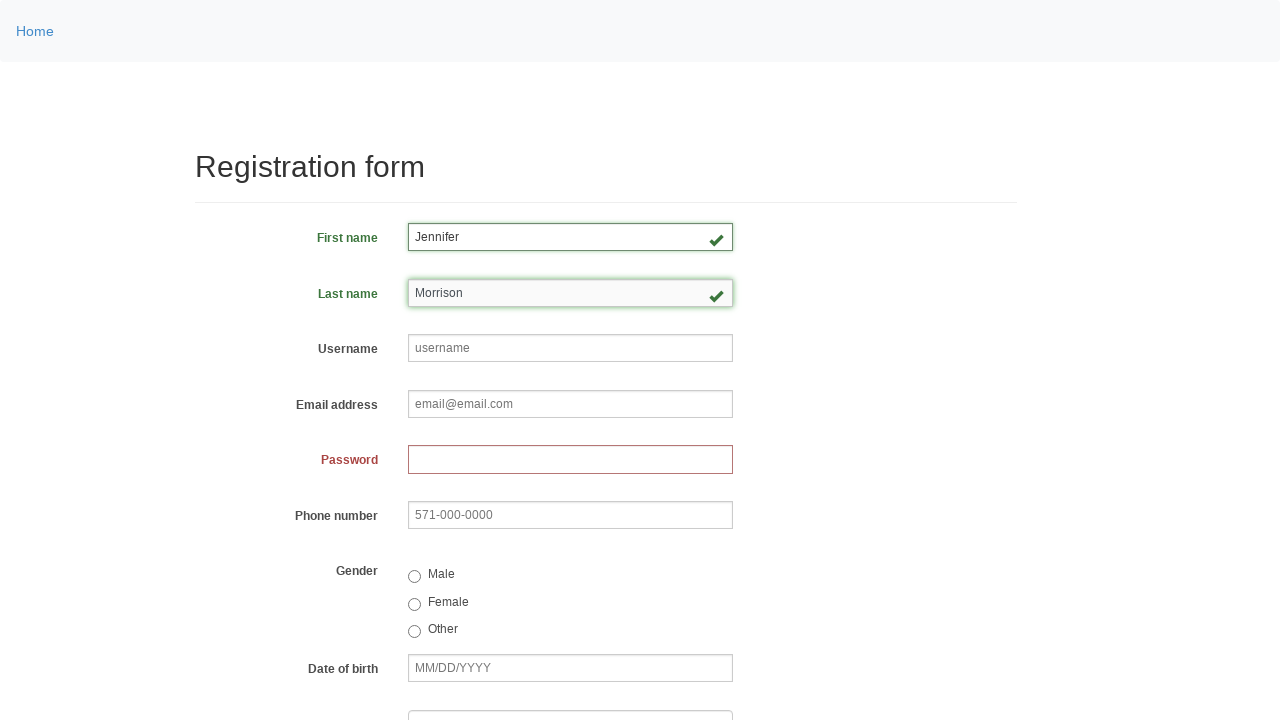

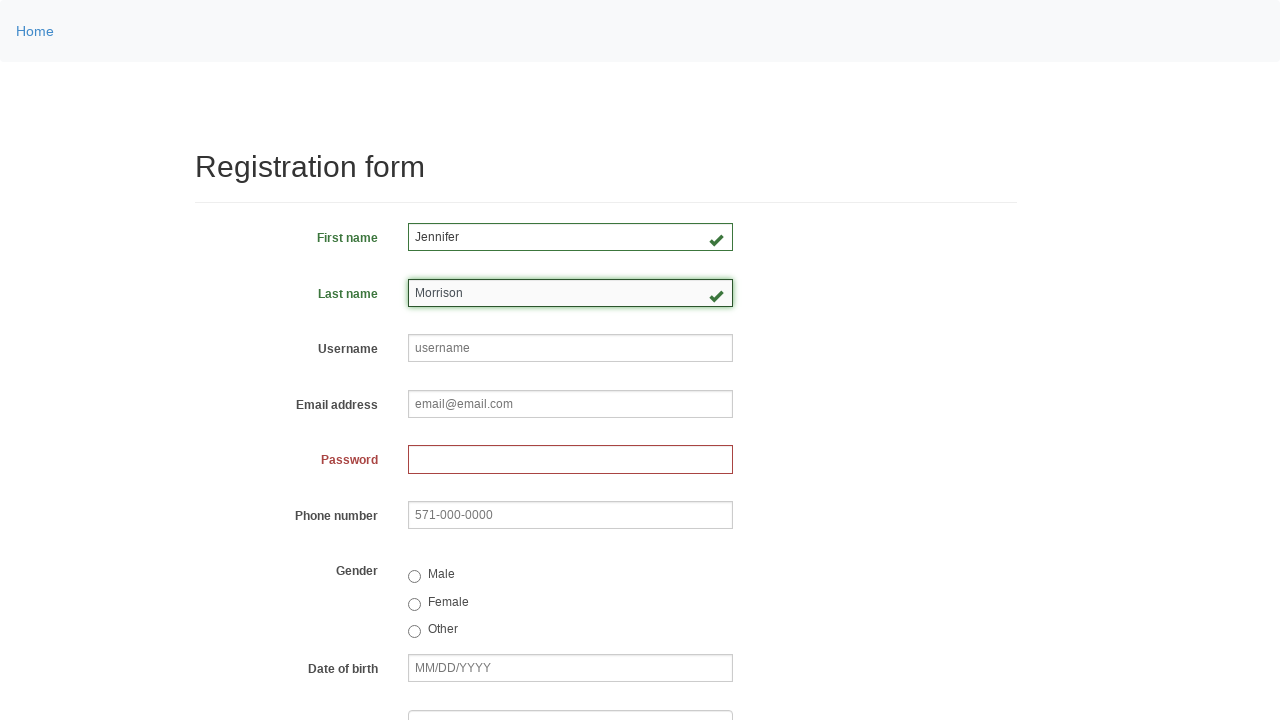